Tests YouTube search functionality by entering a search query in the search box, pressing Enter, and verifying the page title contains the search term.

Starting URL: https://www.youtube.com/

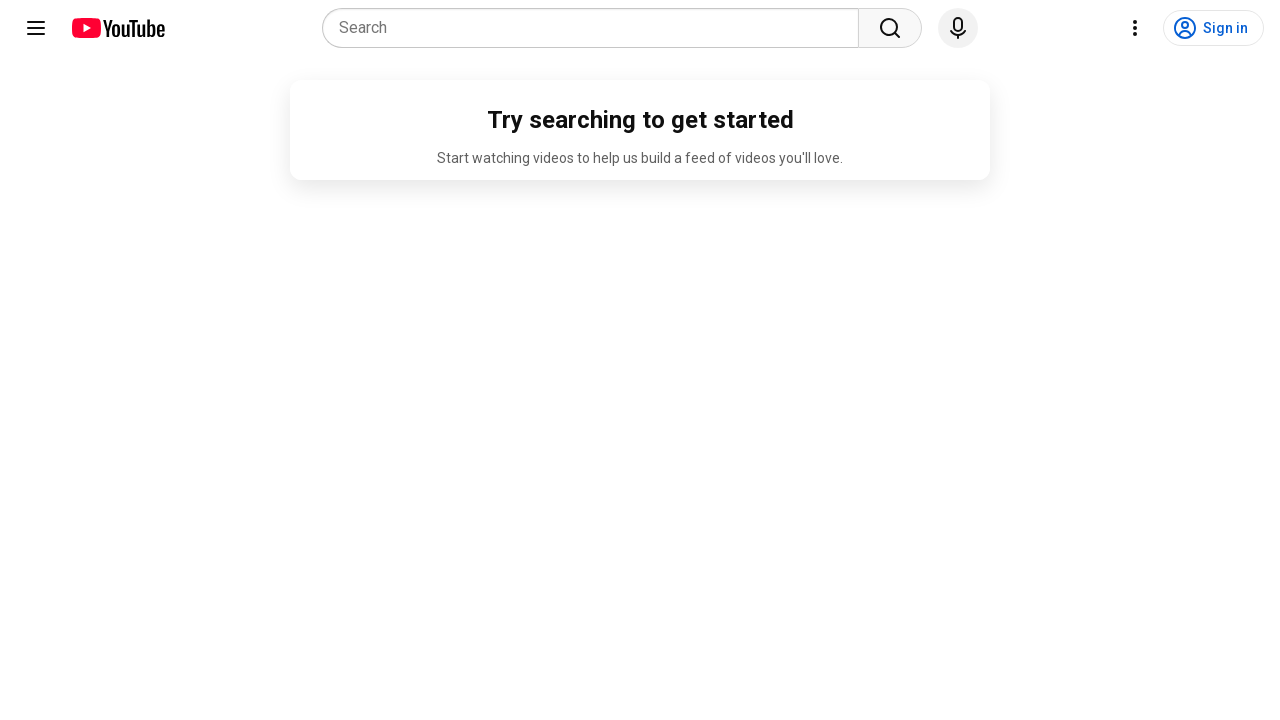

Filled YouTube search box with 'Playwright automation tutorial' on input[name='search_query']
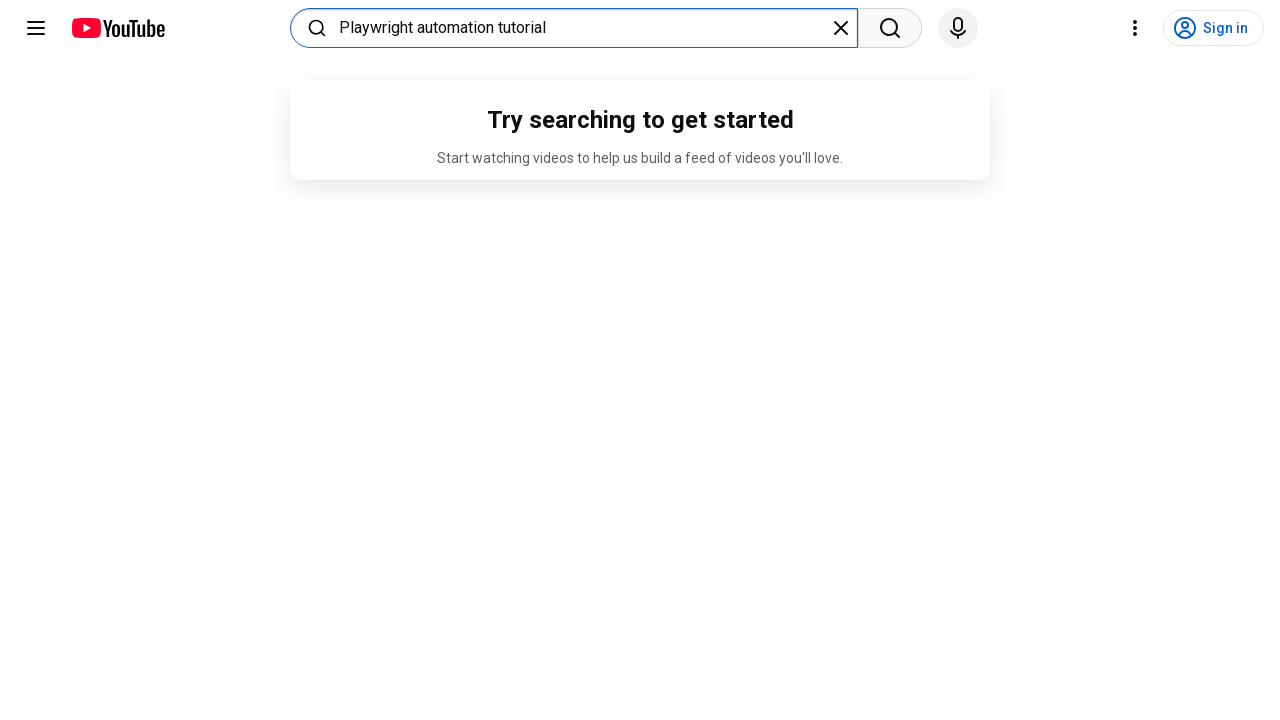

Pressed Enter to submit YouTube search query on input[name='search_query']
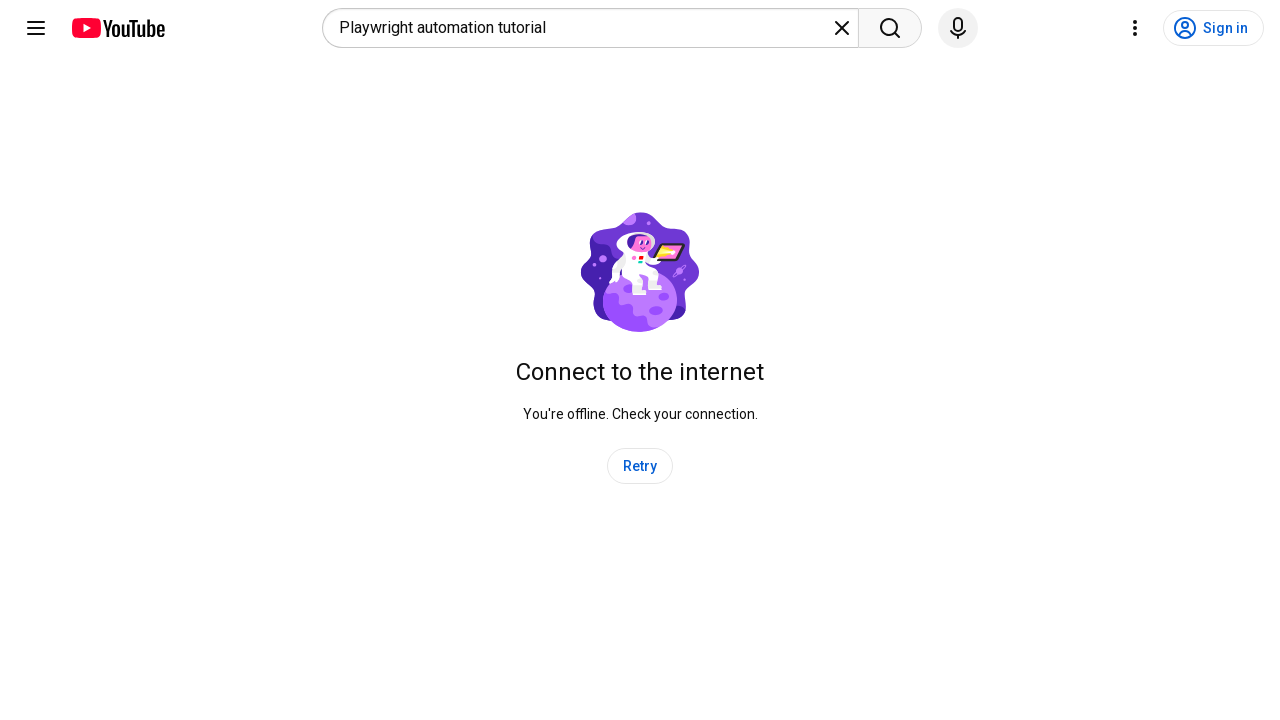

Waited for page to load after search submission
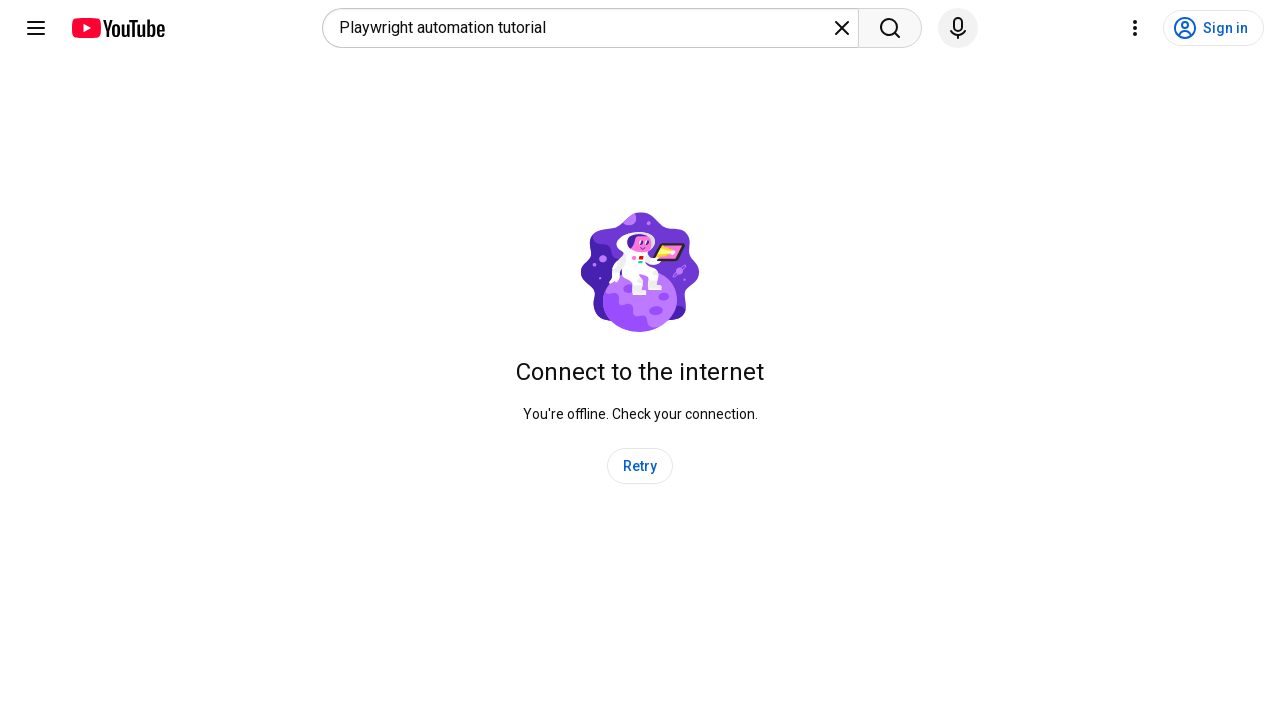

Waited 2 seconds for dynamic content to fully load
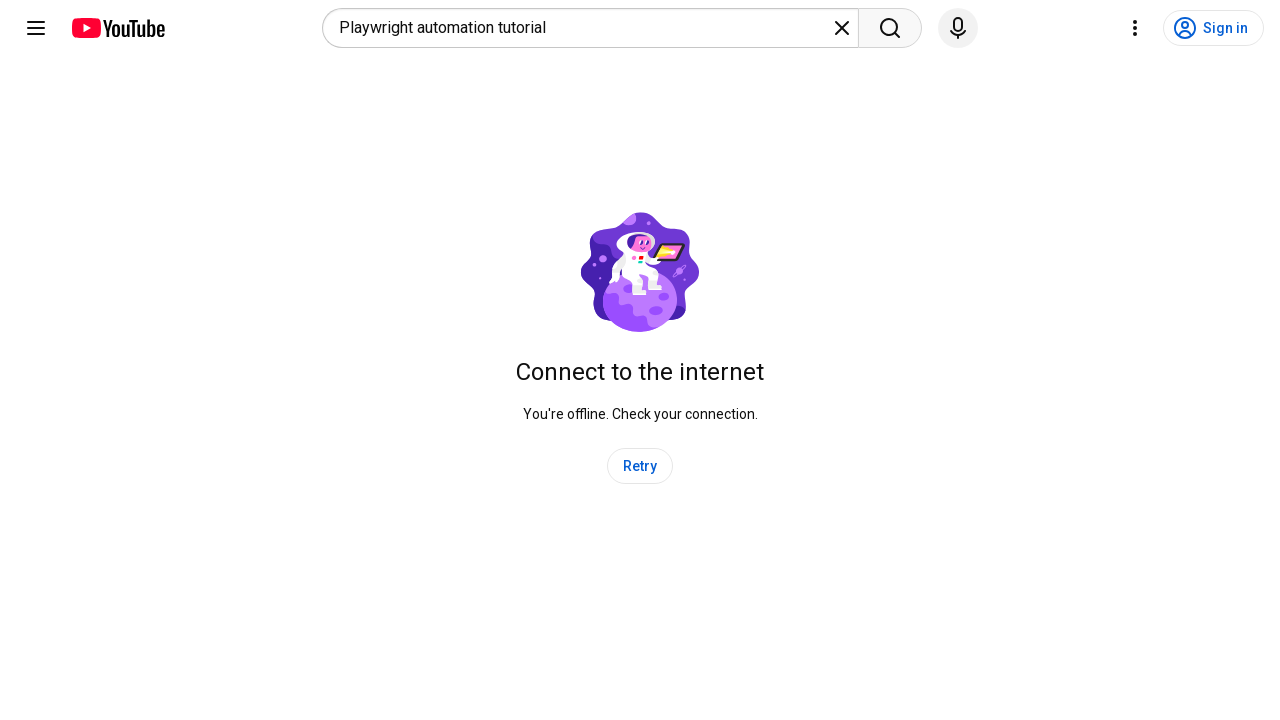

Retrieved page title: 'Playwright automation tutorial - YouTube'
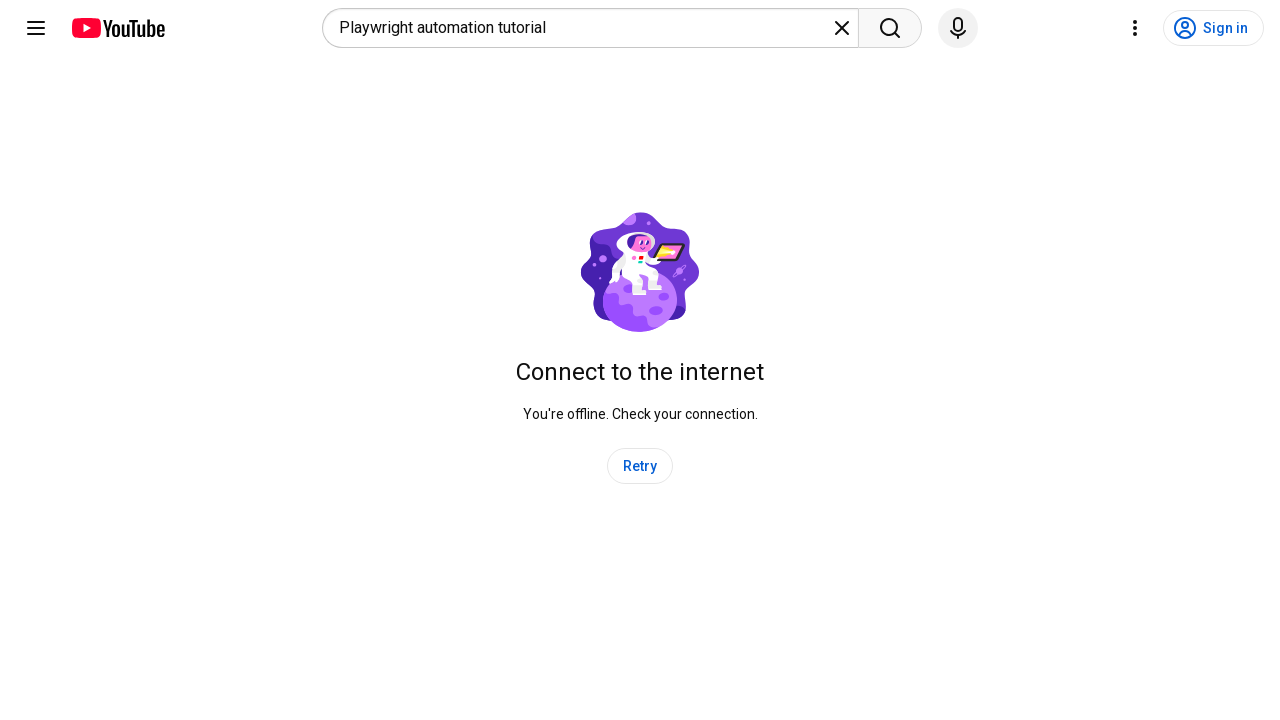

Verified that page title contains search term 'Playwright automation tutorial'
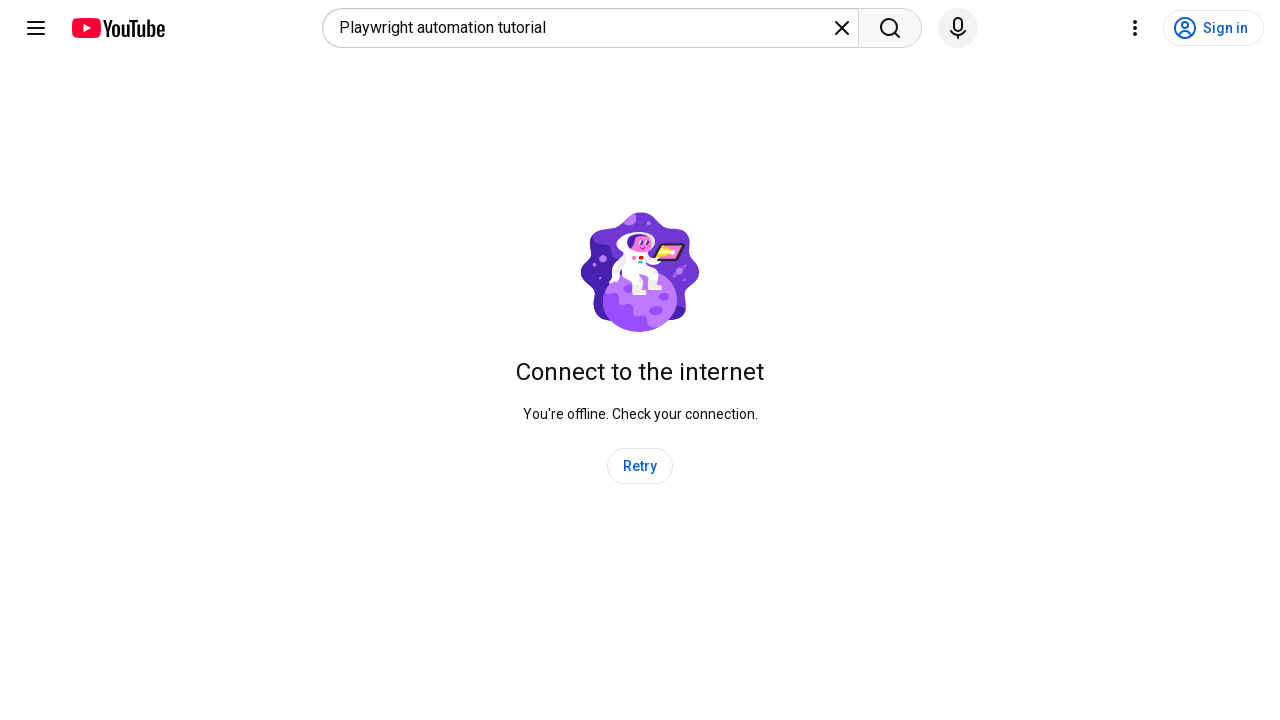

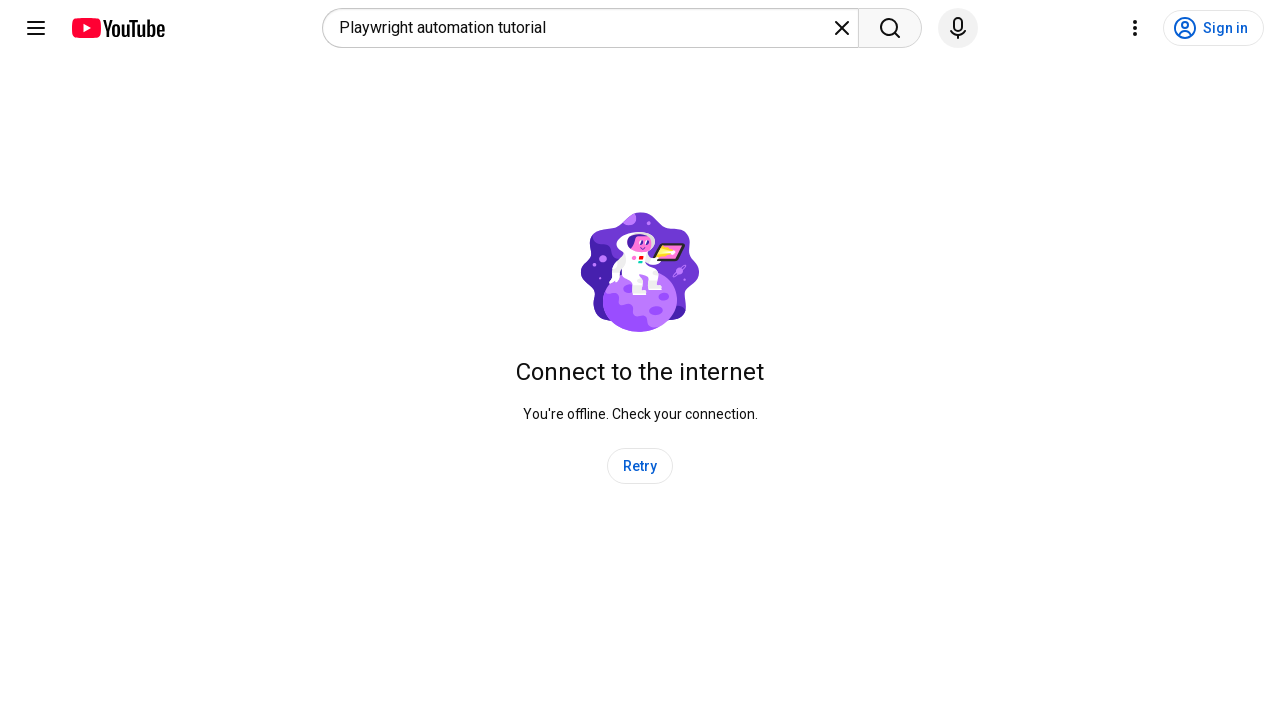